Tests basic page navigation by loading the Koel app homepage and verifying the URL is correct

Starting URL: https://qa.koel.app/

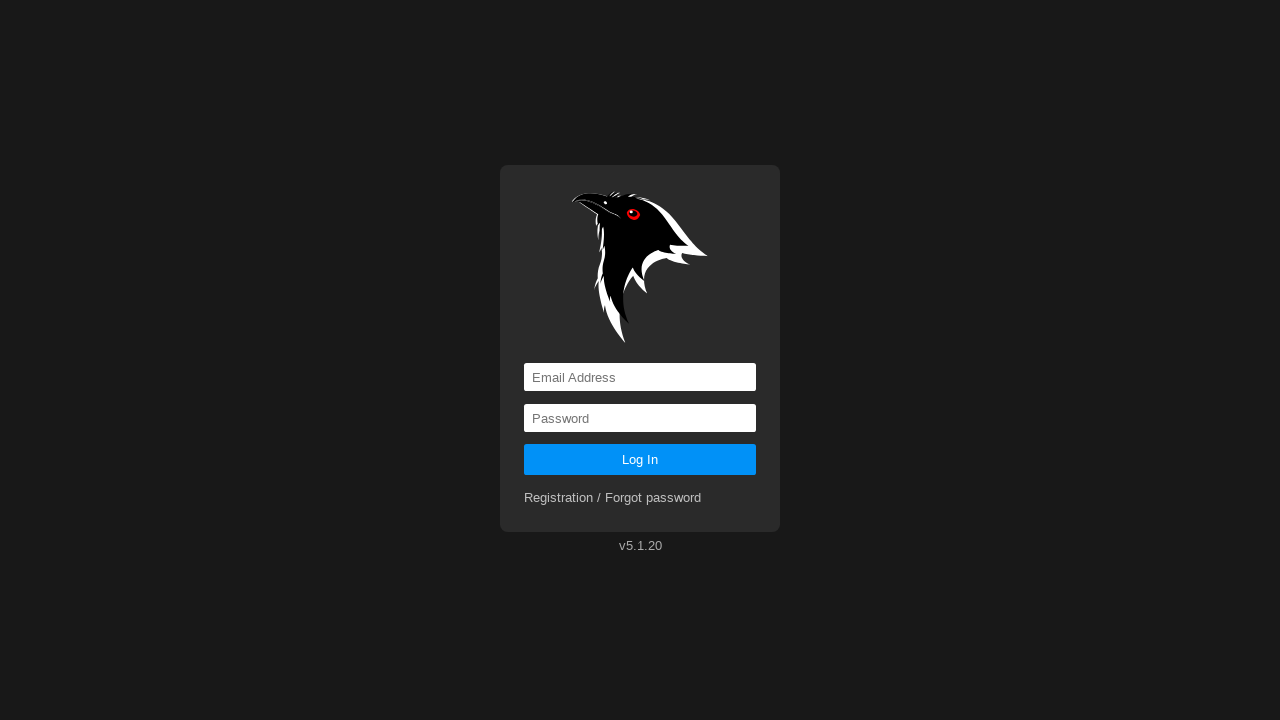

Page fully loaded (domcontentloaded state)
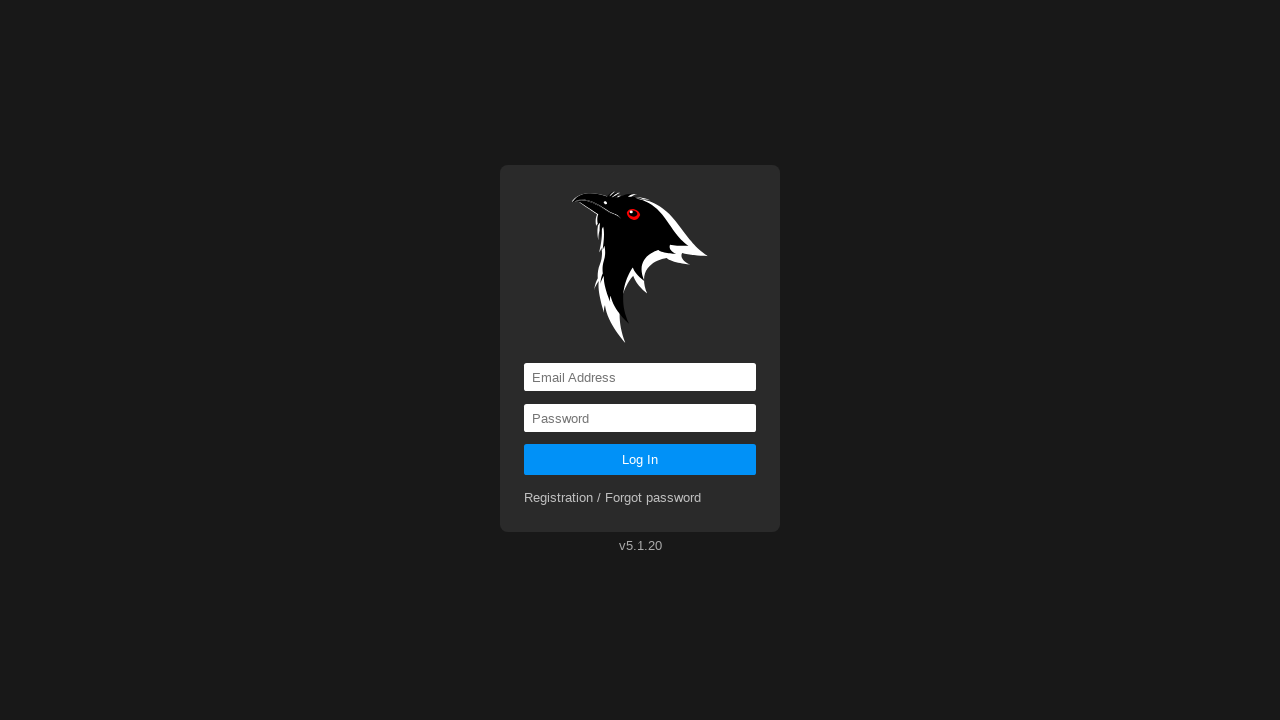

Verified URL is https://qa.koel.app/
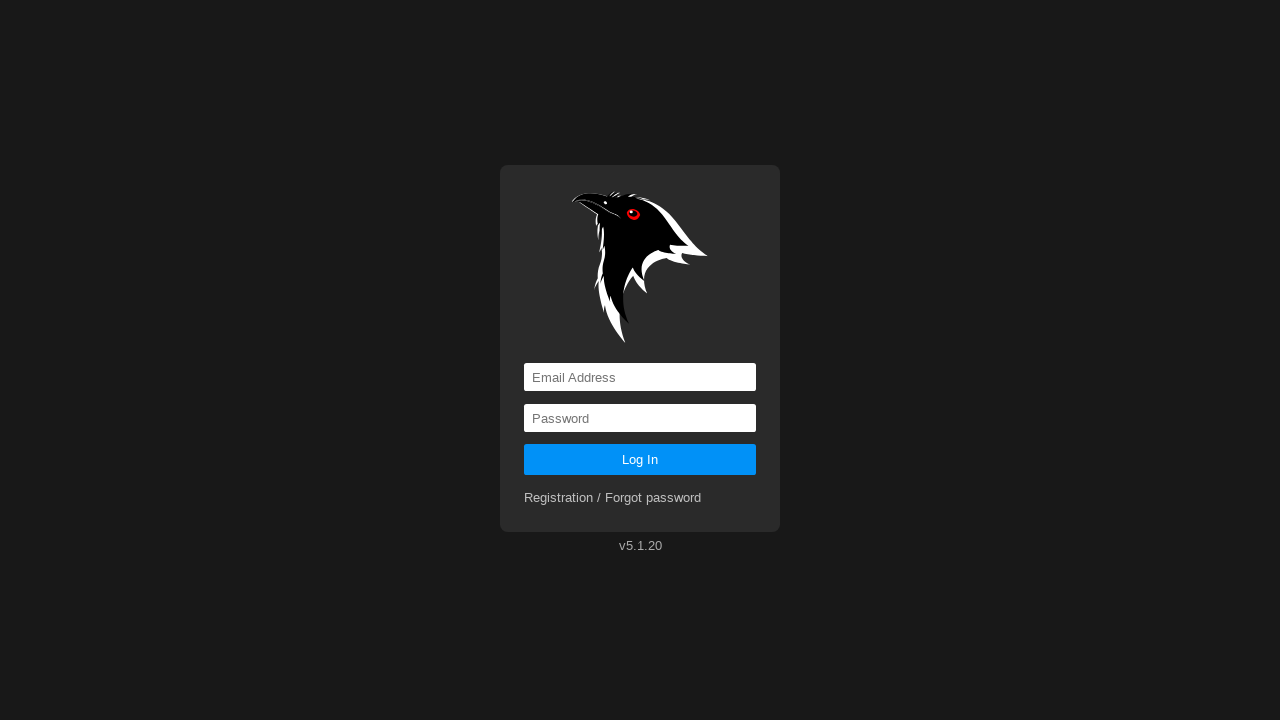

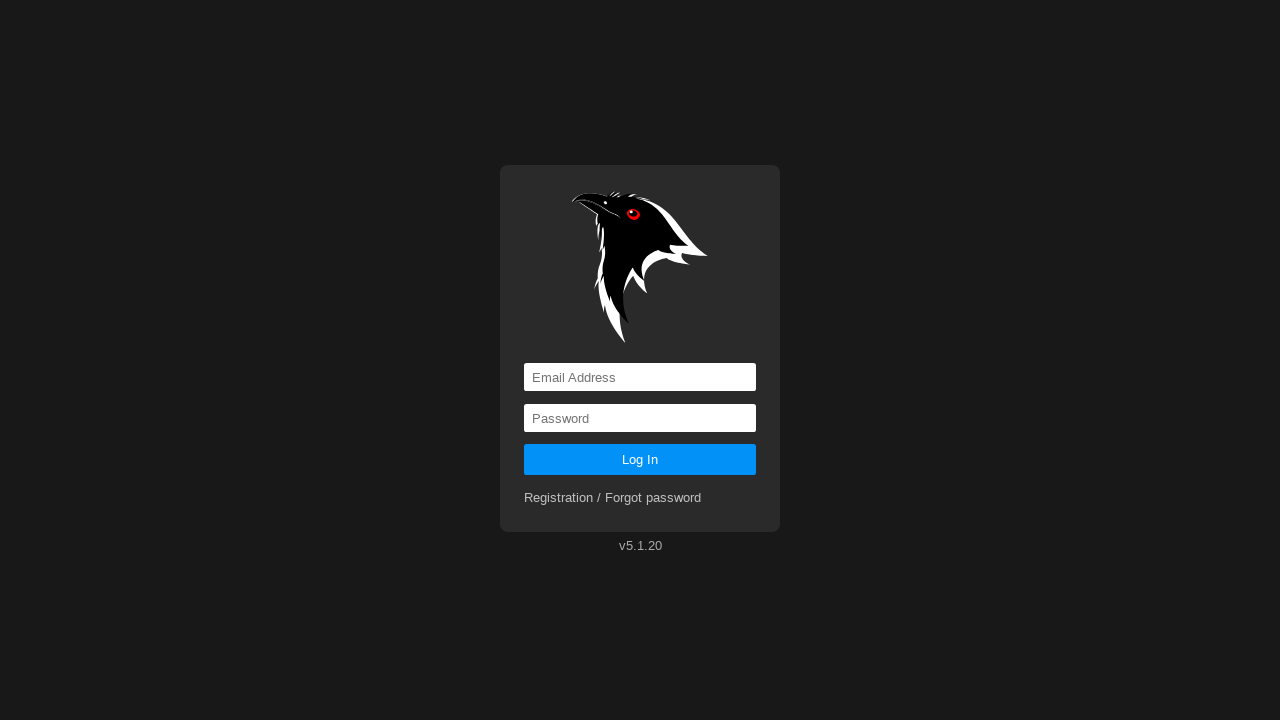